Tests different button click interactions on the DemoQA buttons page, including double-click, right-click, and regular click actions

Starting URL: https://demoqa.com/buttons

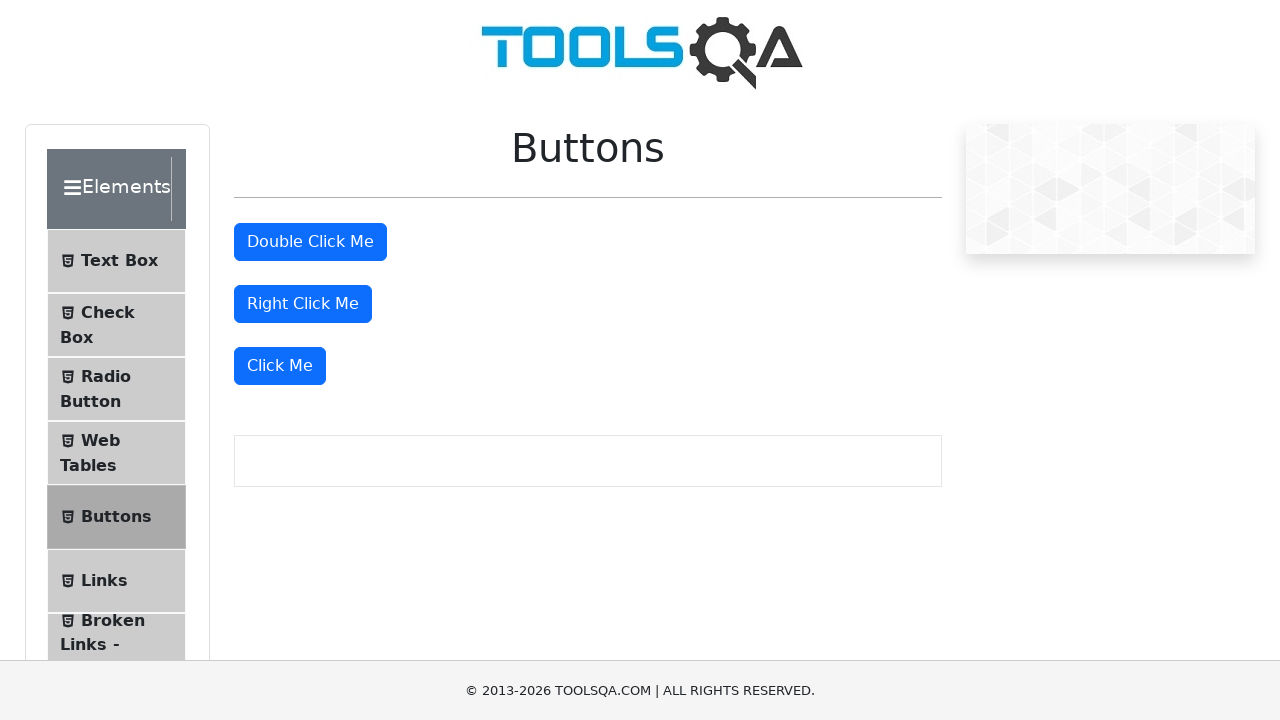

Double-clicked the double-click button at (310, 242) on #doubleClickBtn
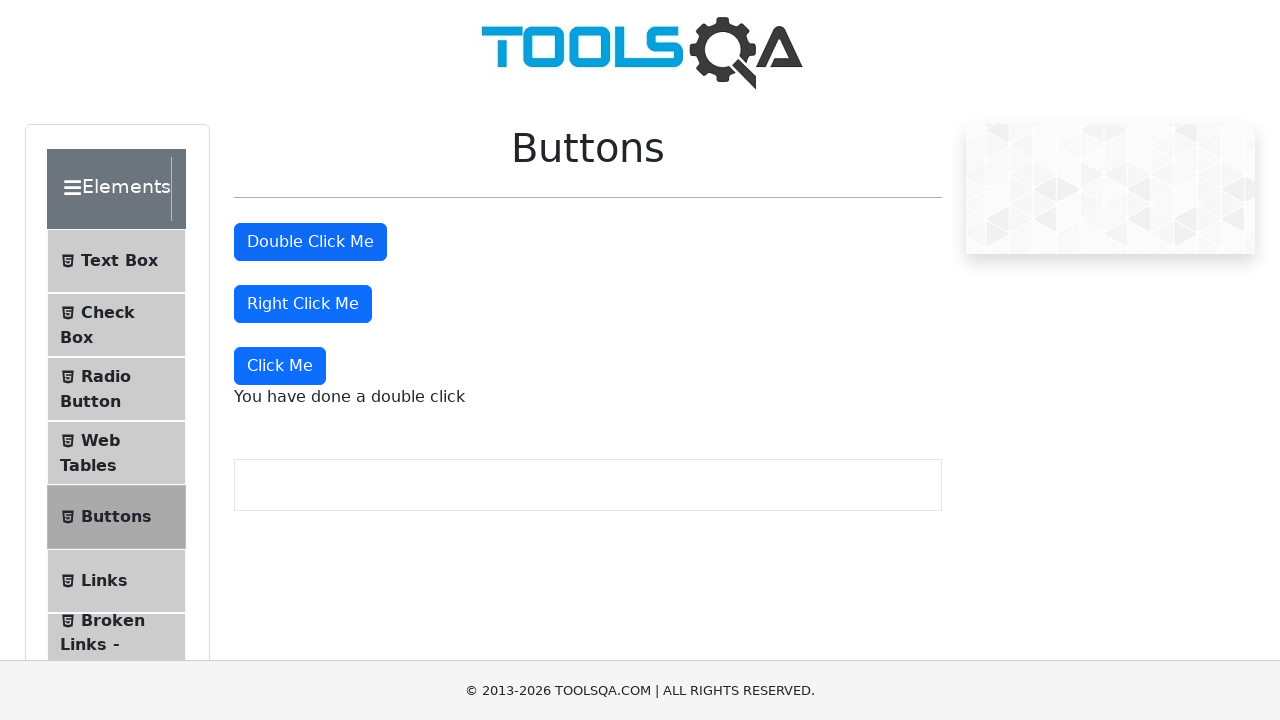

Double-click message appeared
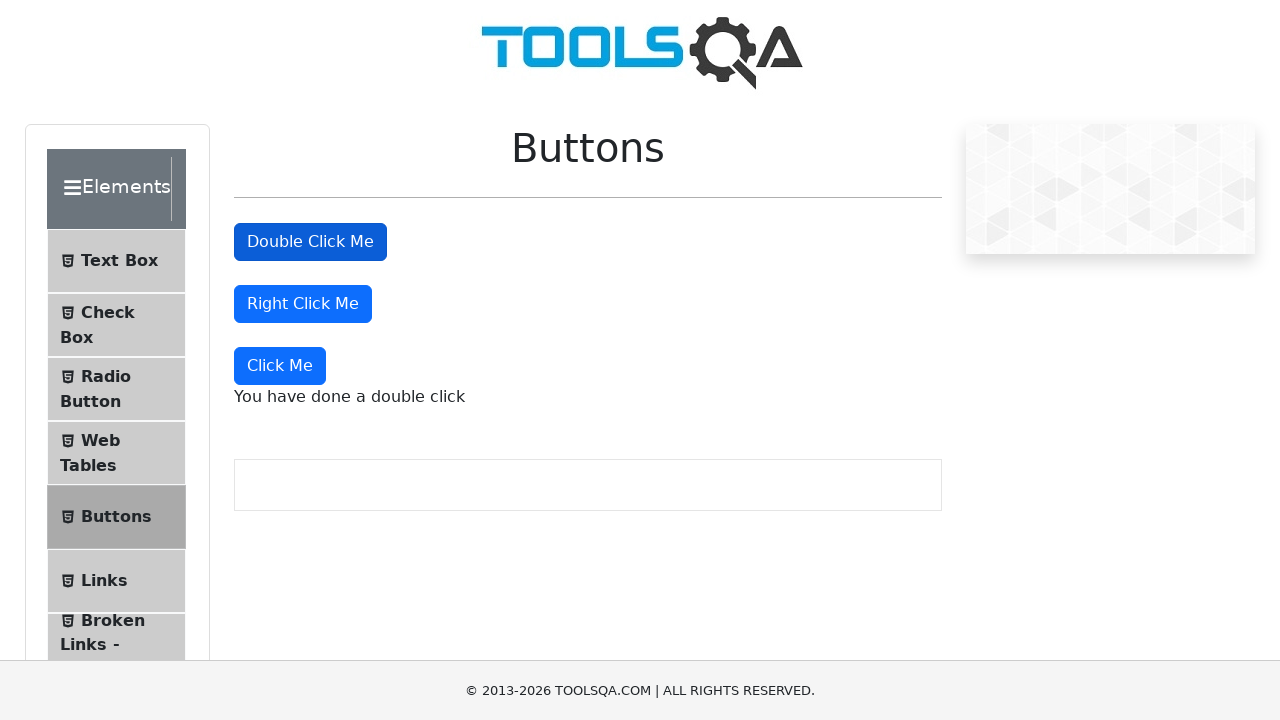

Right-clicked the right-click button at (303, 304) on #rightClickBtn
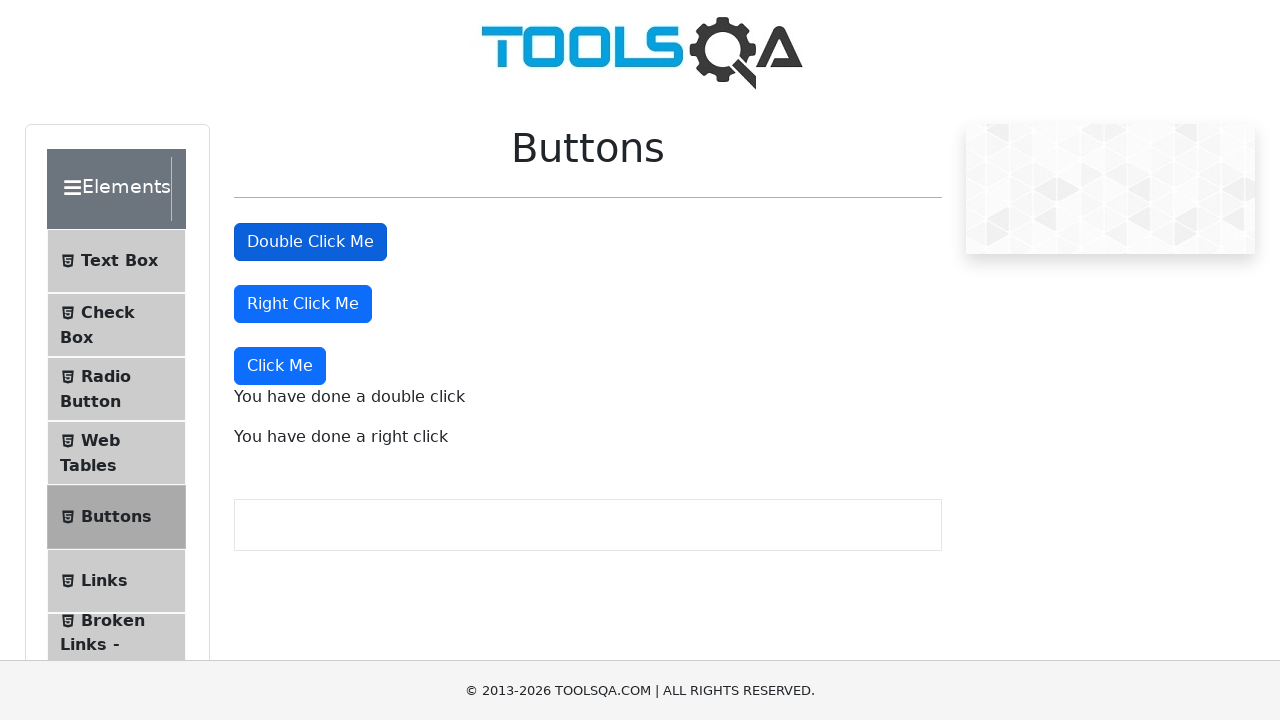

Right-click message appeared
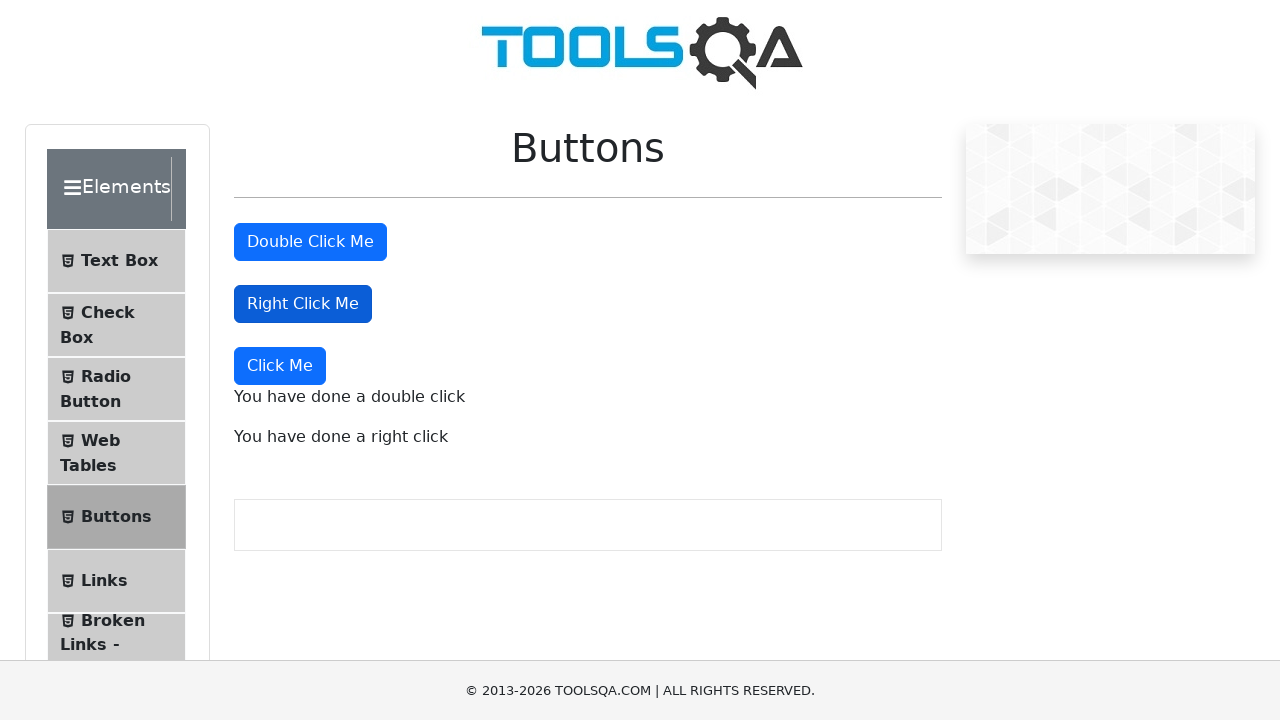

Clicked the dynamic 'Click Me' button at (280, 366) on button:has-text('Click Me'):not(#doubleClickBtn):not(#rightClickBtn)
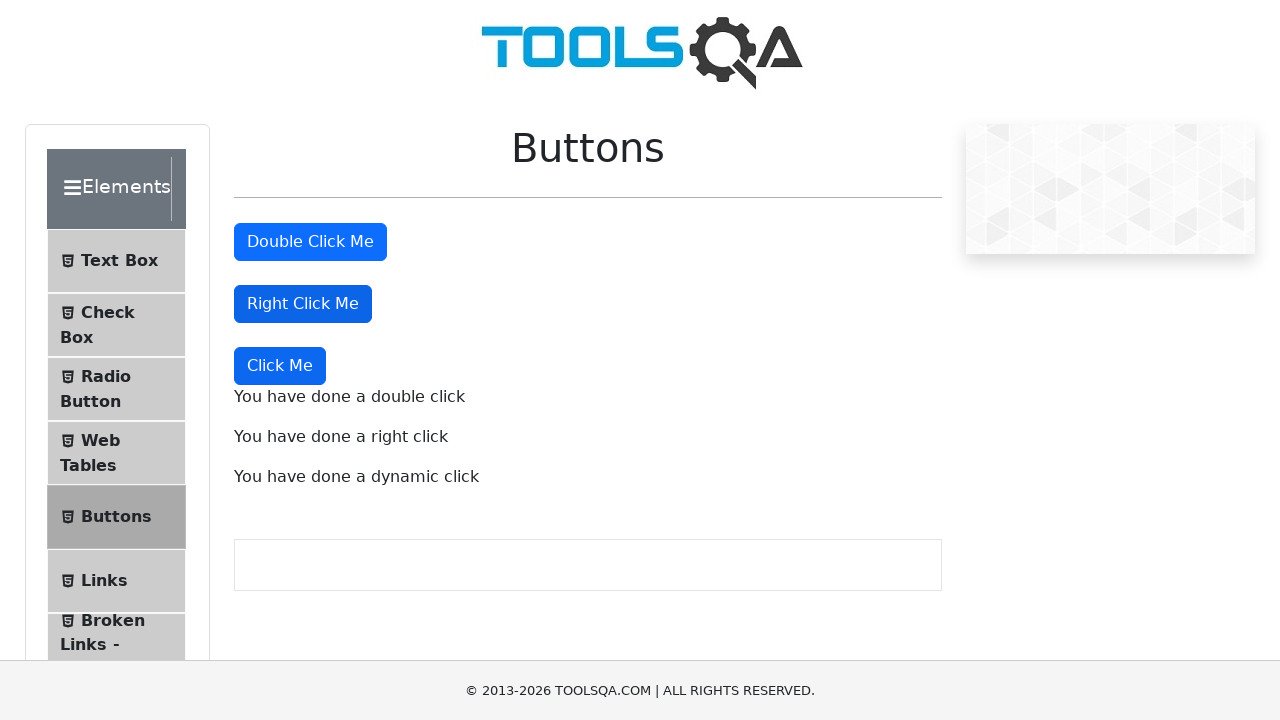

Dynamic click message appeared
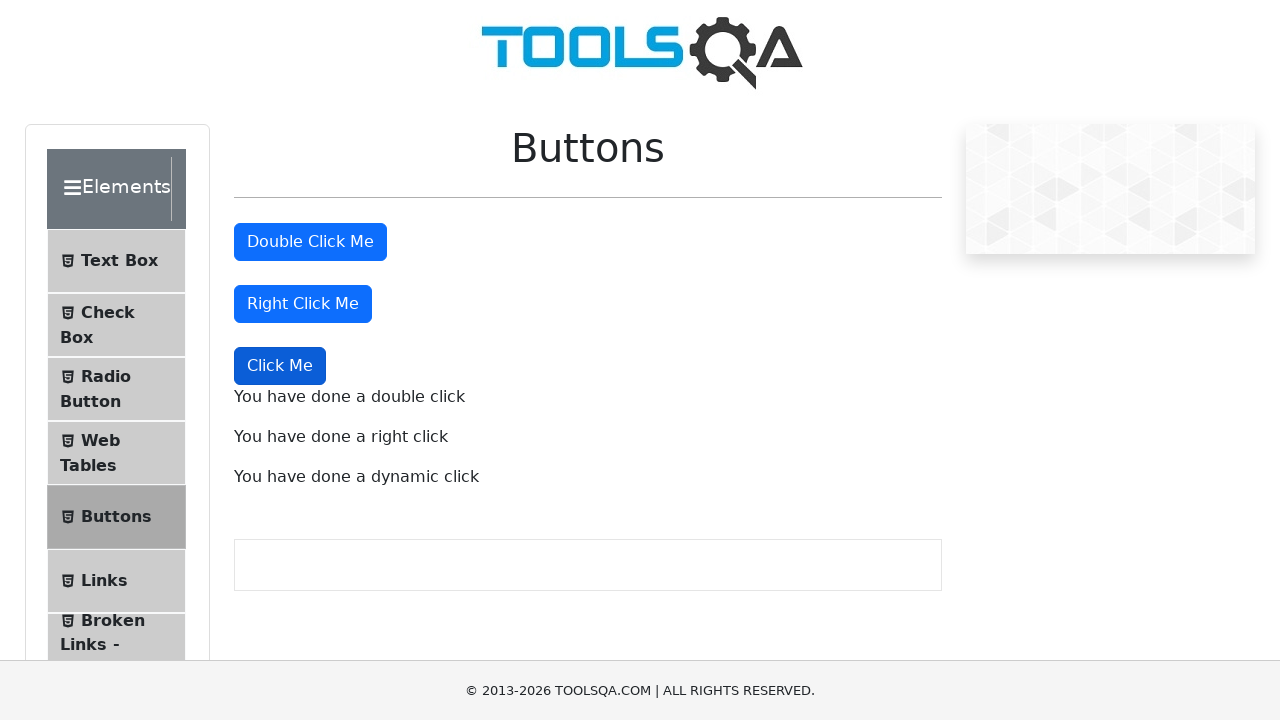

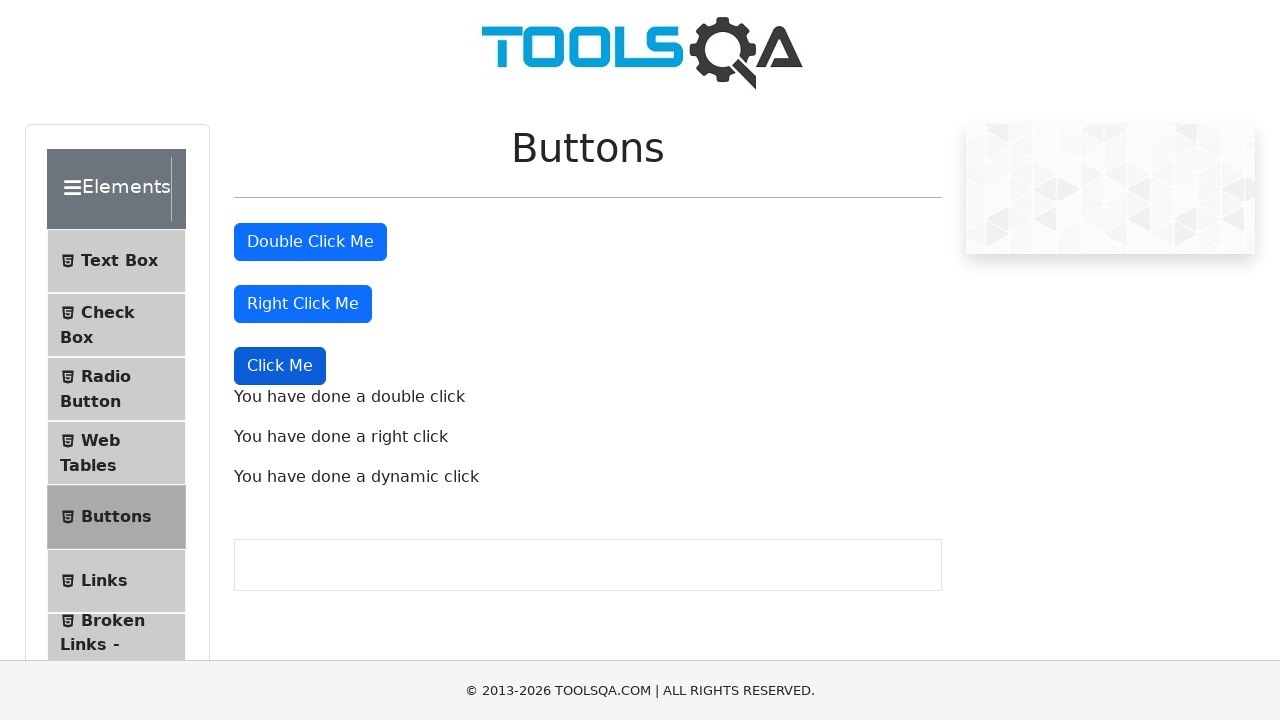